Tests that the Playwright homepage has "Playwright" in the title, verifies the "Get Started" link has the correct href attribute, clicks the link, and verifies navigation to the intro page

Starting URL: https://playwright.dev/

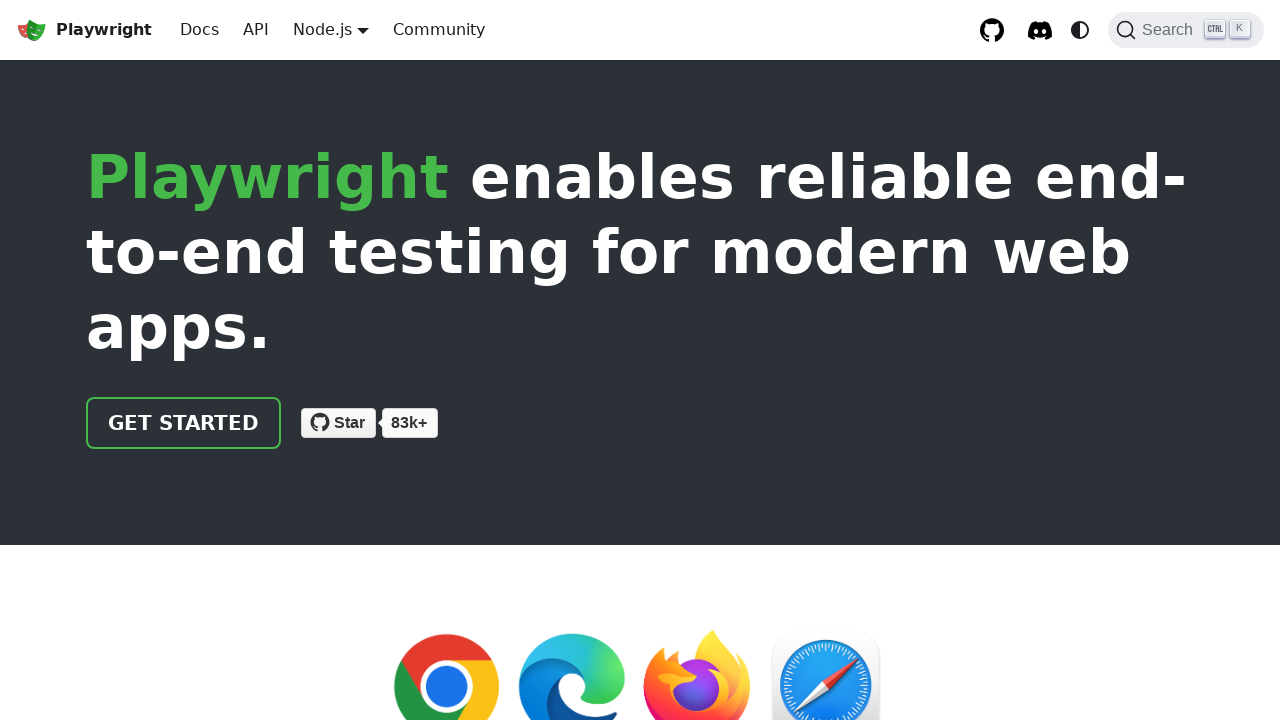

Verified that page title contains 'Playwright'
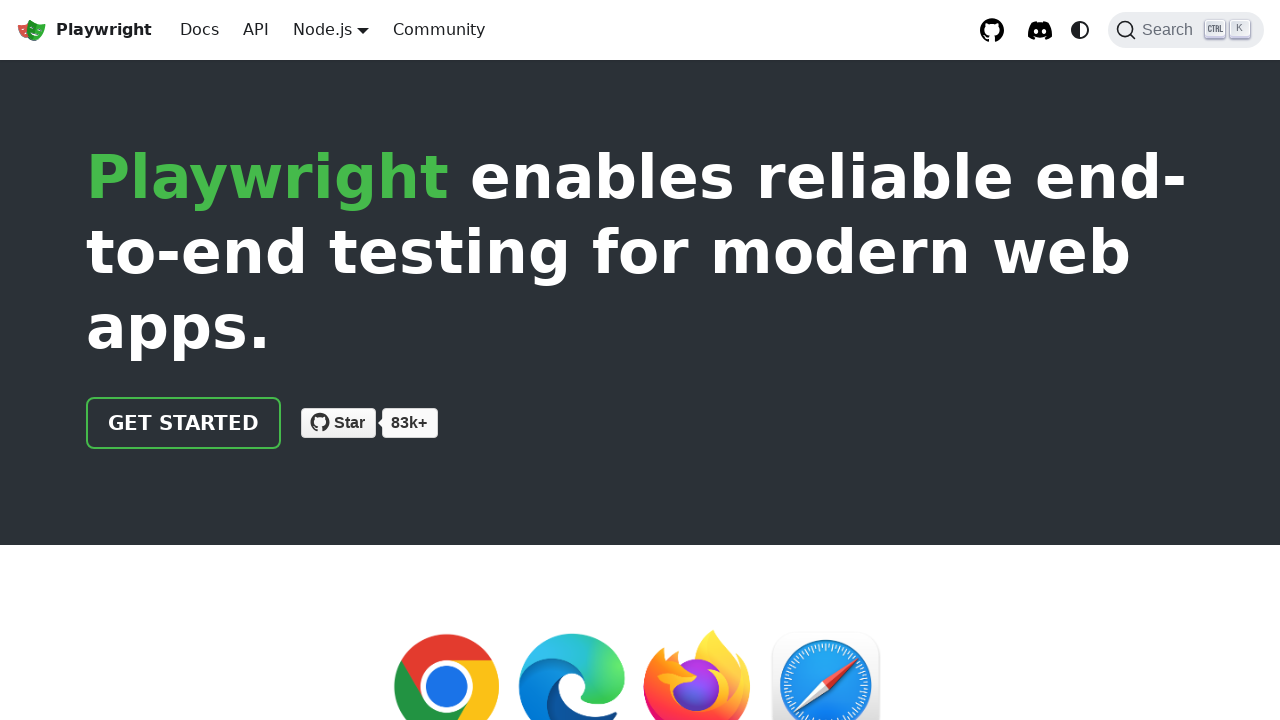

Located the 'Get Started' link
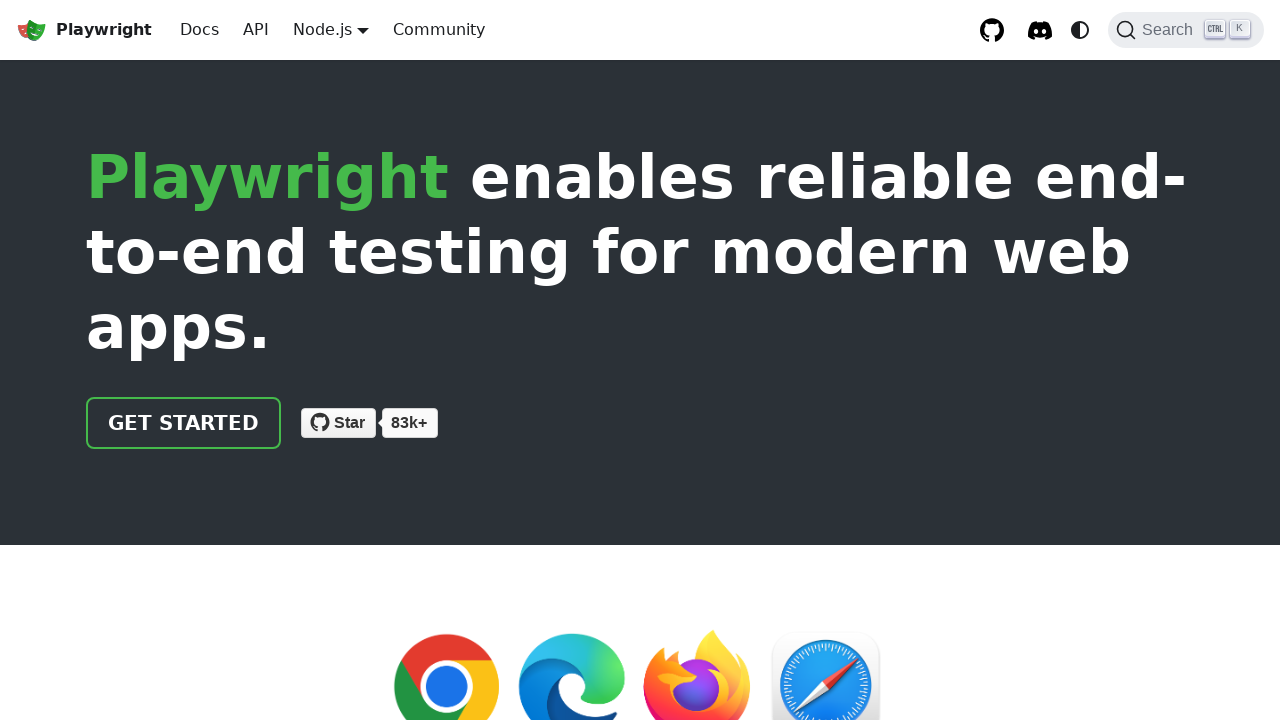

Verified that 'Get Started' link has href attribute '/docs/intro'
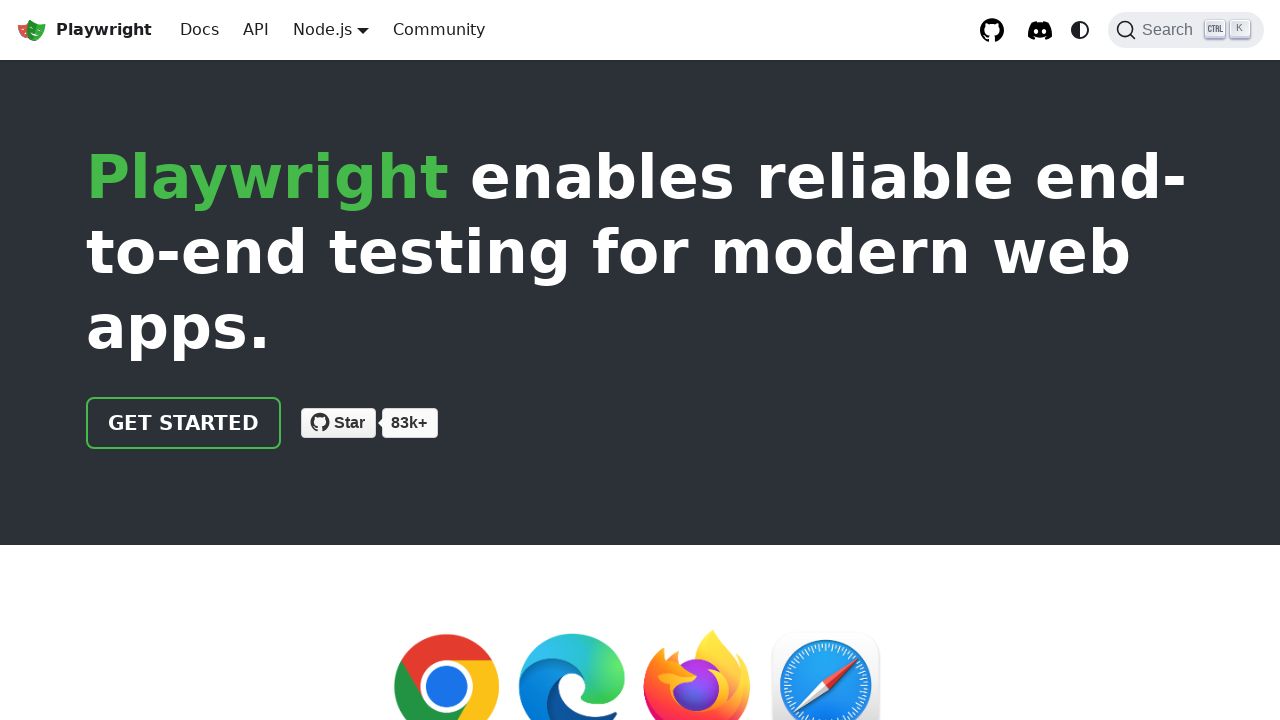

Clicked the 'Get Started' link at (184, 423) on text=Get Started
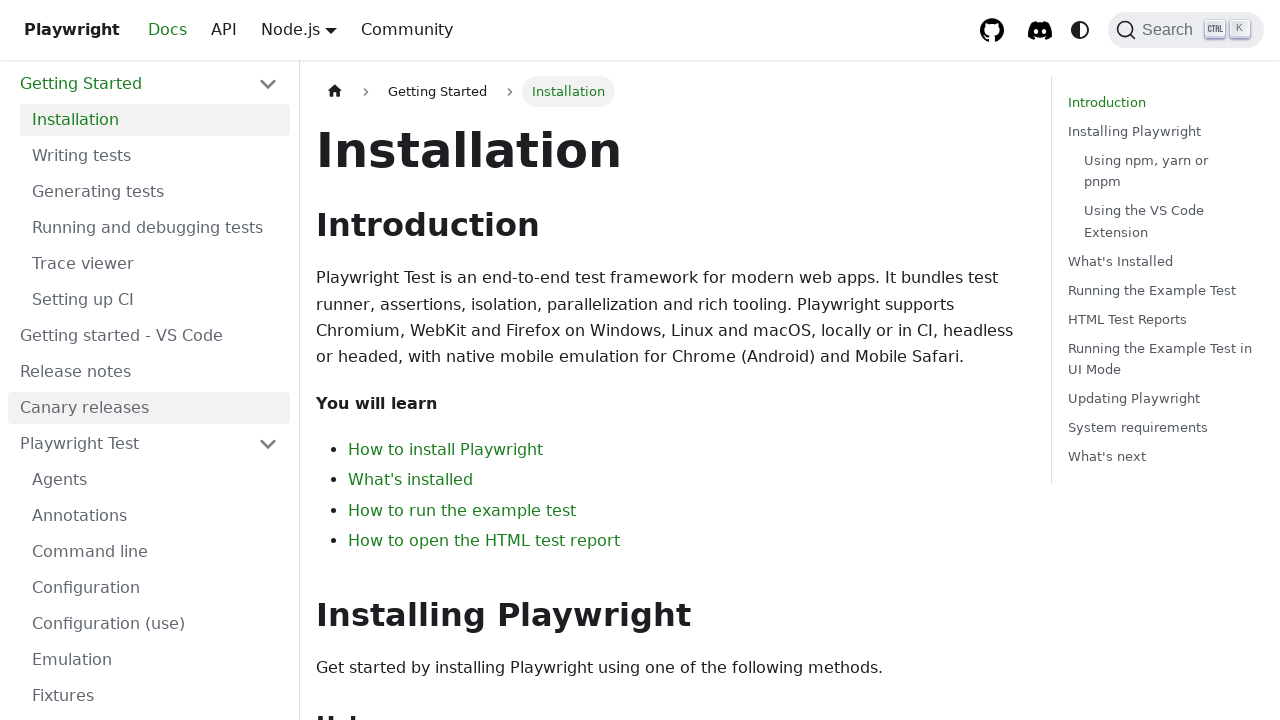

Verified navigation to intro page - URL contains 'intro'
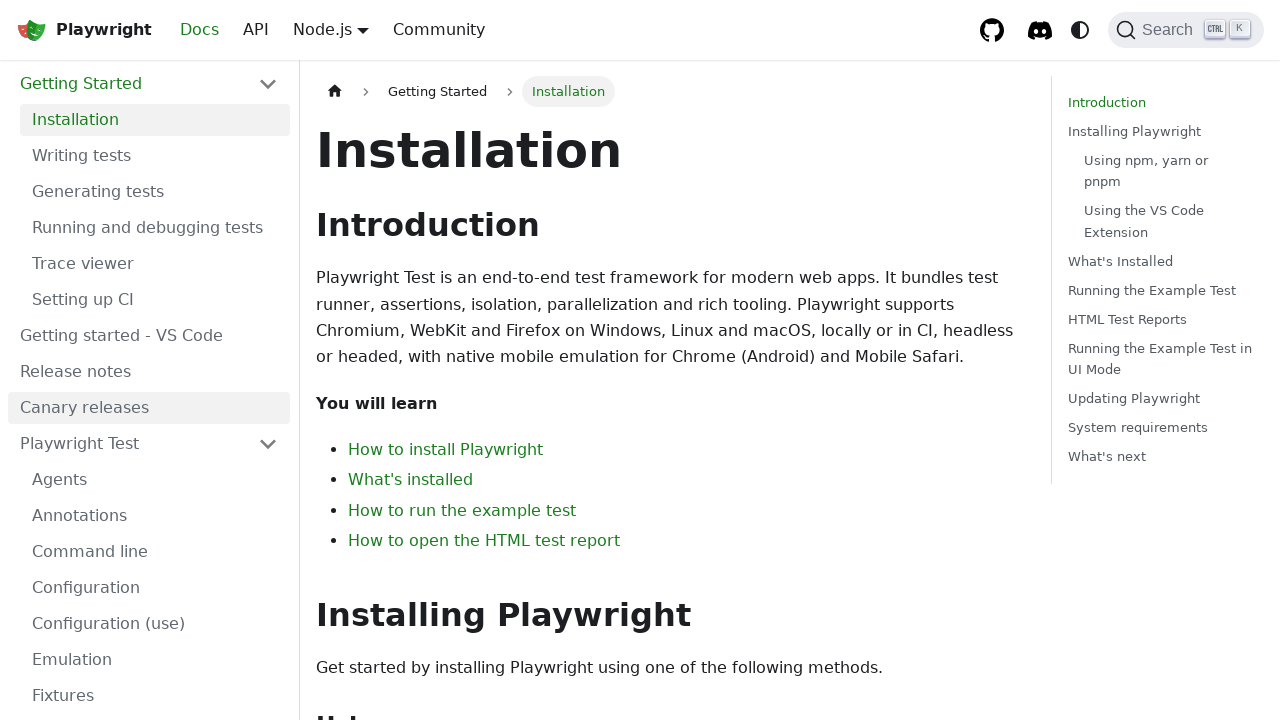

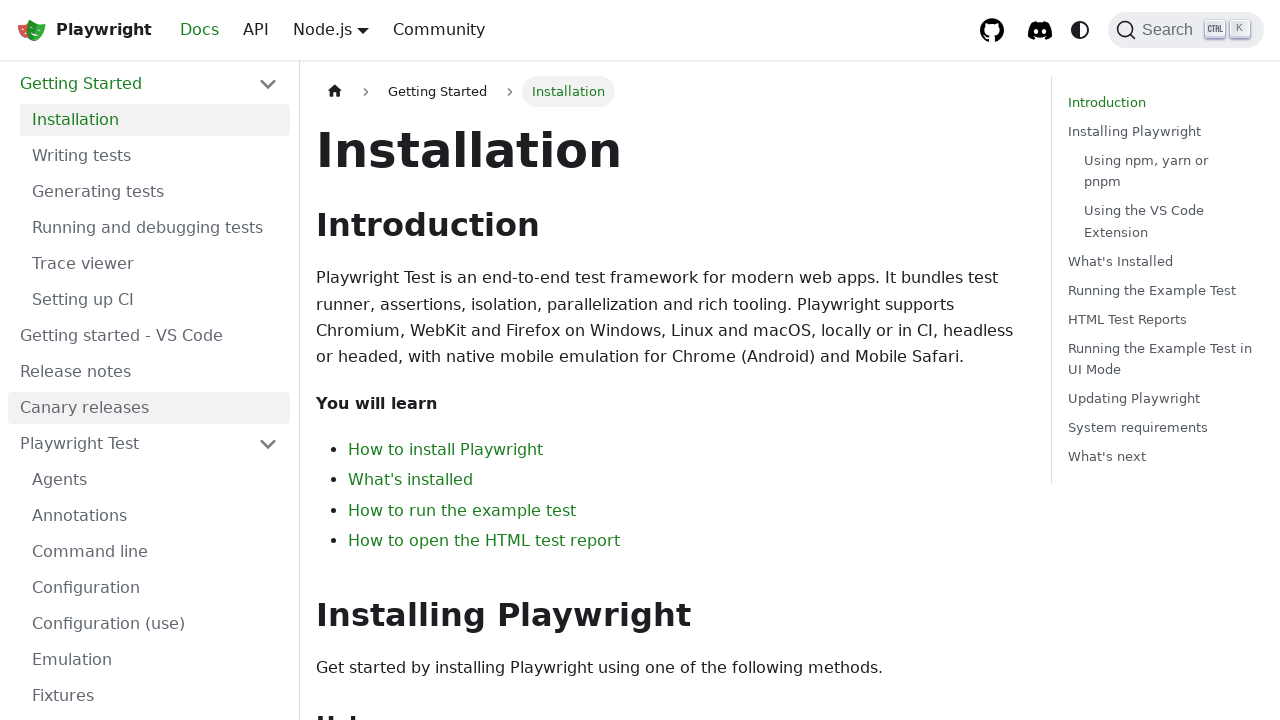